Tests adding a new todo item to a sample todo application by entering text and submitting it

Starting URL: https://lambdatest.github.io/sample-todo-app/

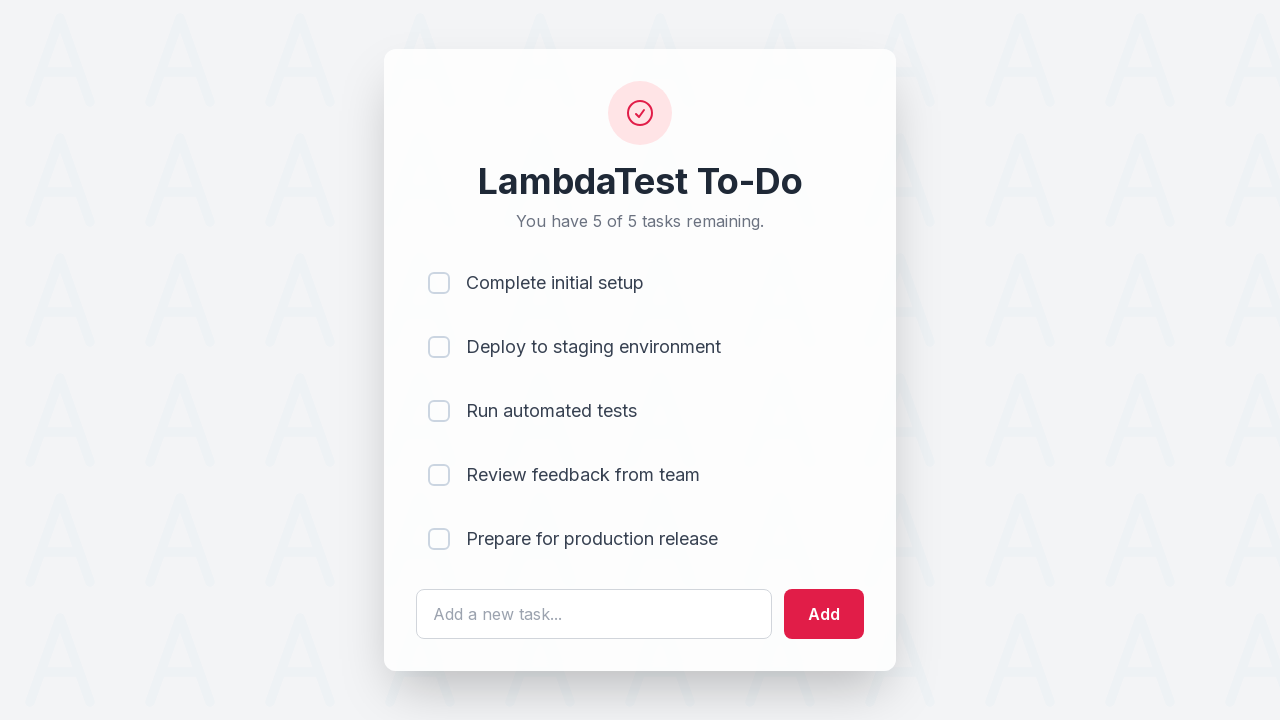

Filled todo input field with 'Learn Selenium' on #sampletodotext
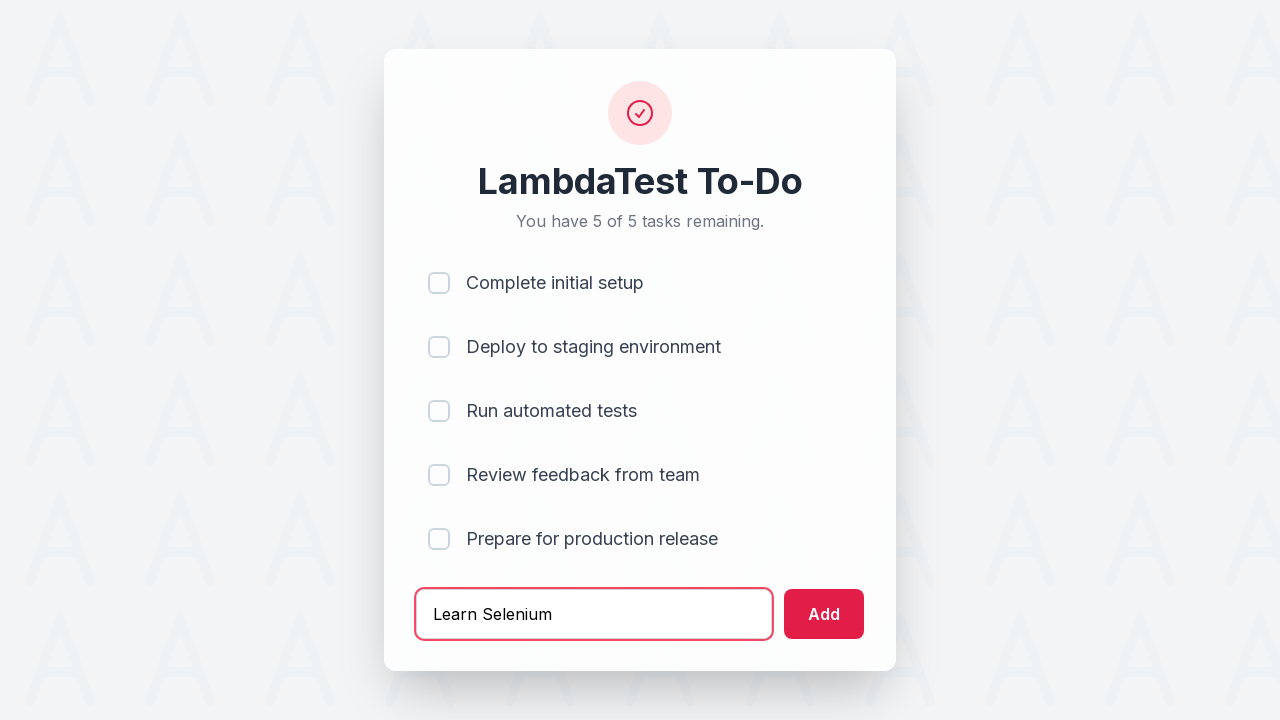

Pressed Enter to submit the new todo item on #sampletodotext
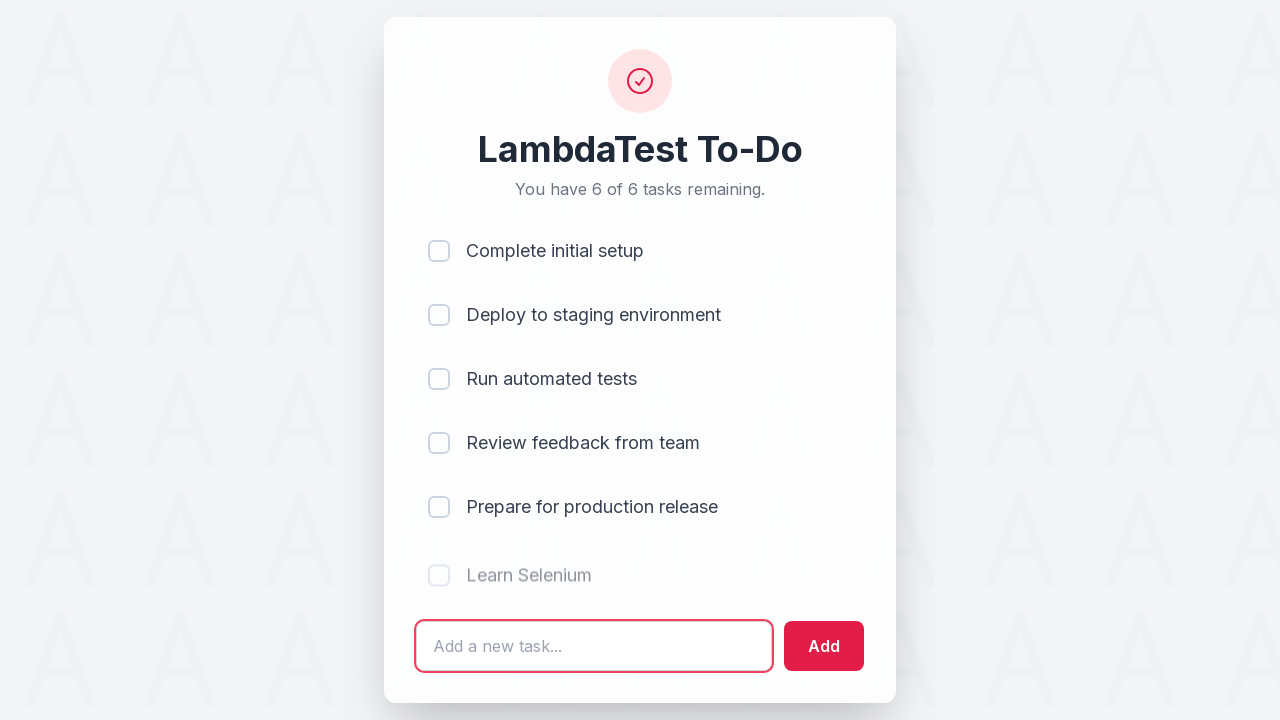

New todo item appeared in the list
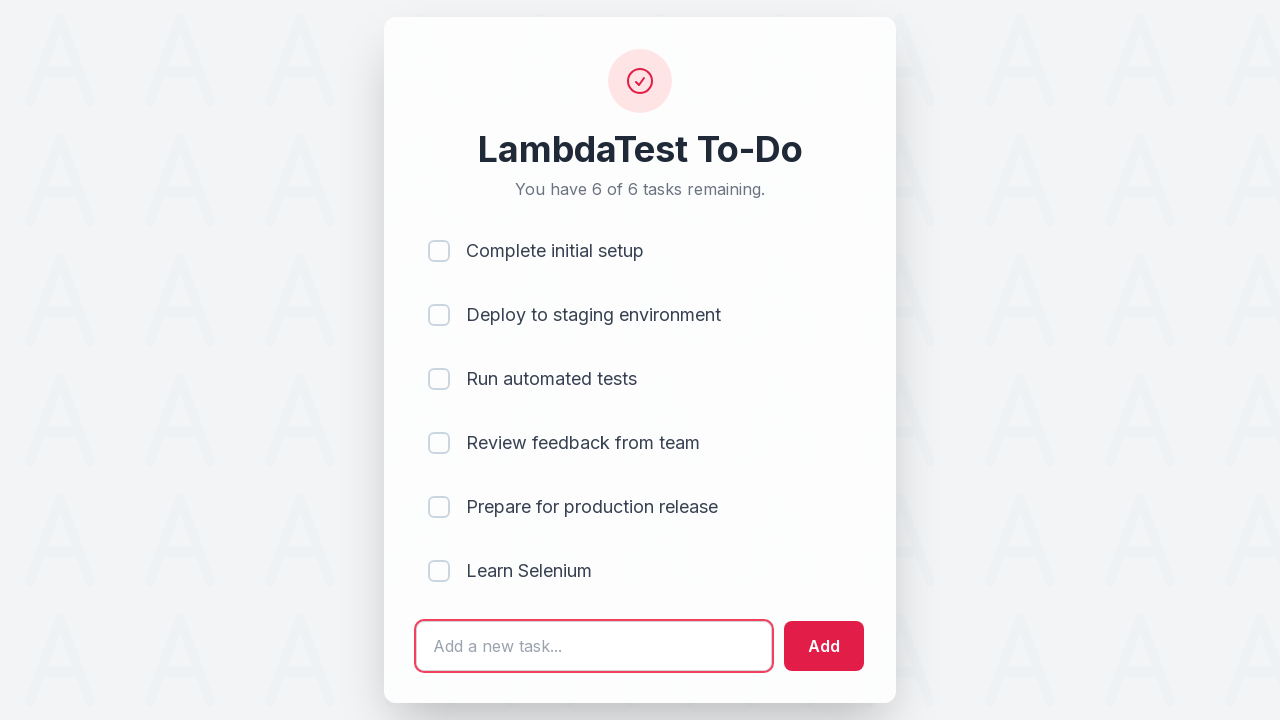

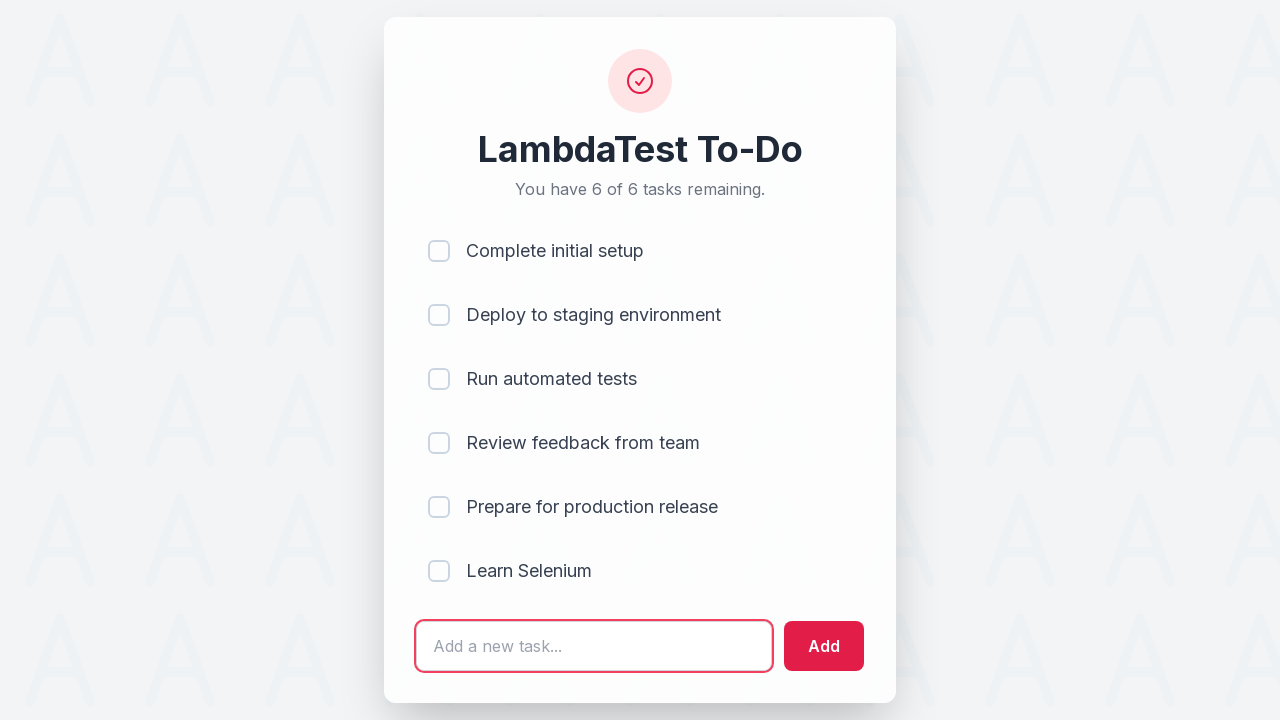